Tests window handling functionality by opening a new window, switching between parent and child windows, and verifying titles

Starting URL: https://the-internet.herokuapp.com

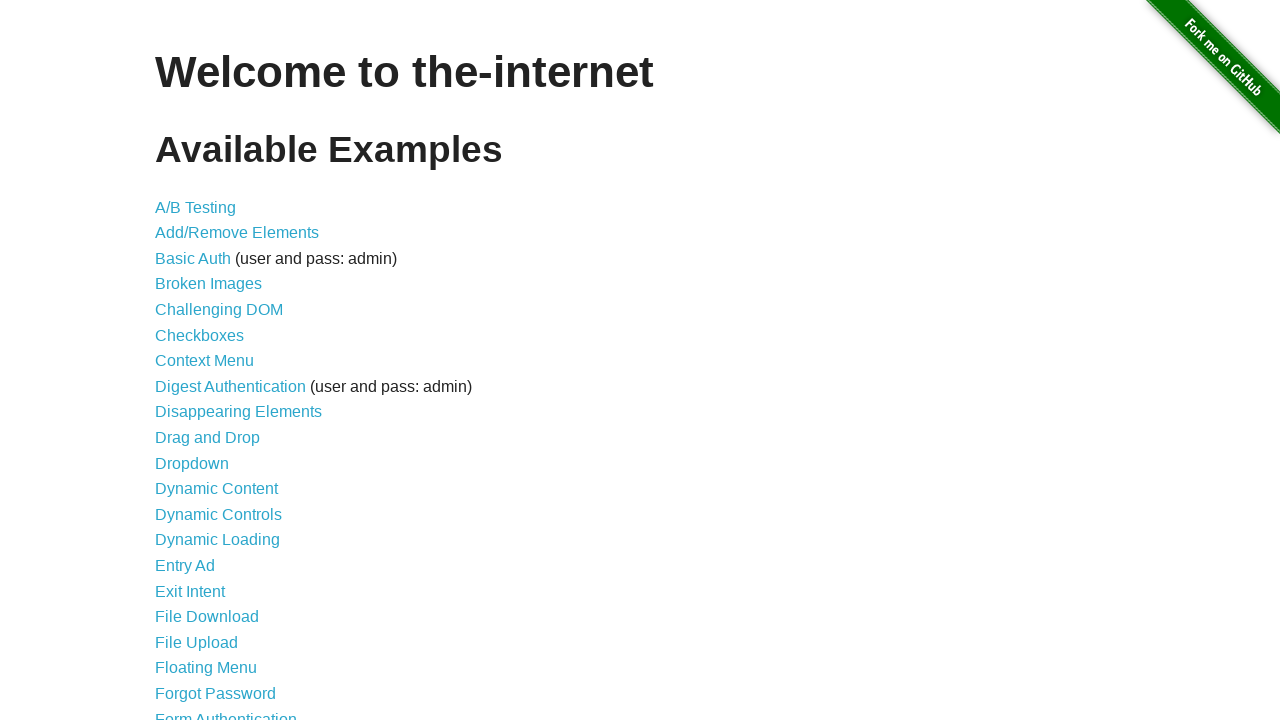

Clicked on the Windows link at (218, 369) on a[href='/windows']
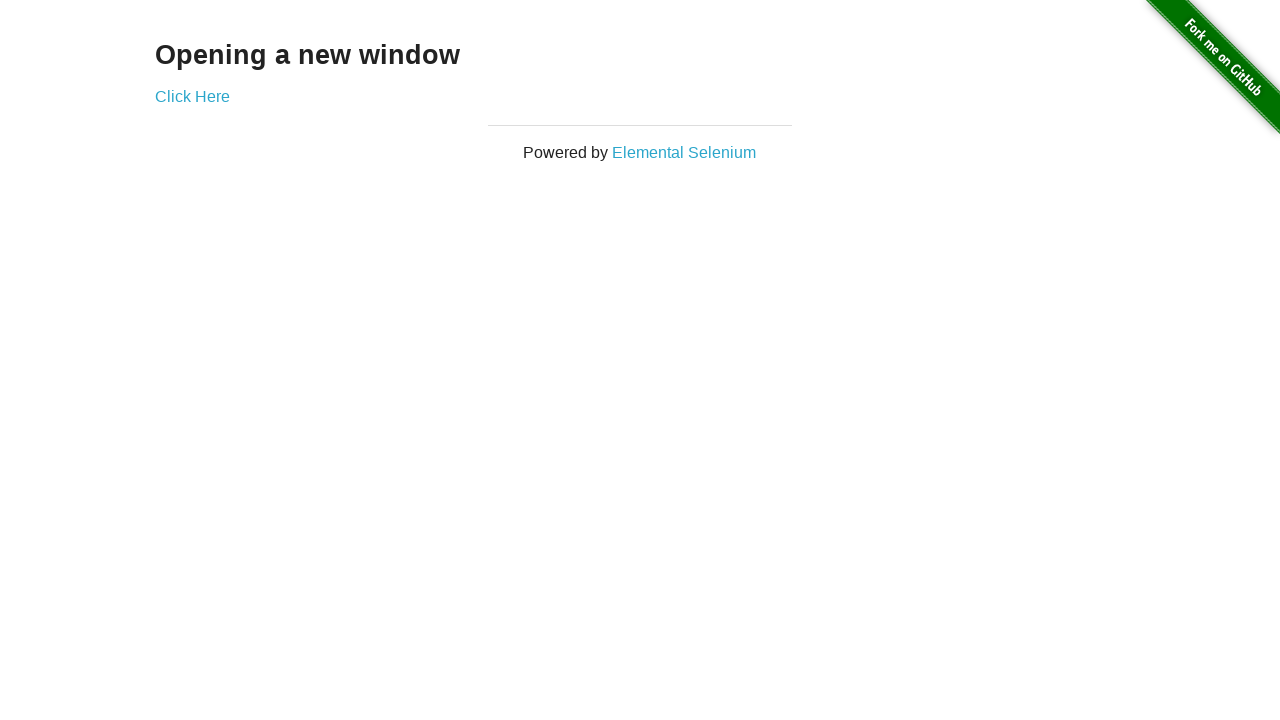

Clicked to open a new window at (192, 96) on a[href='/windows/new']
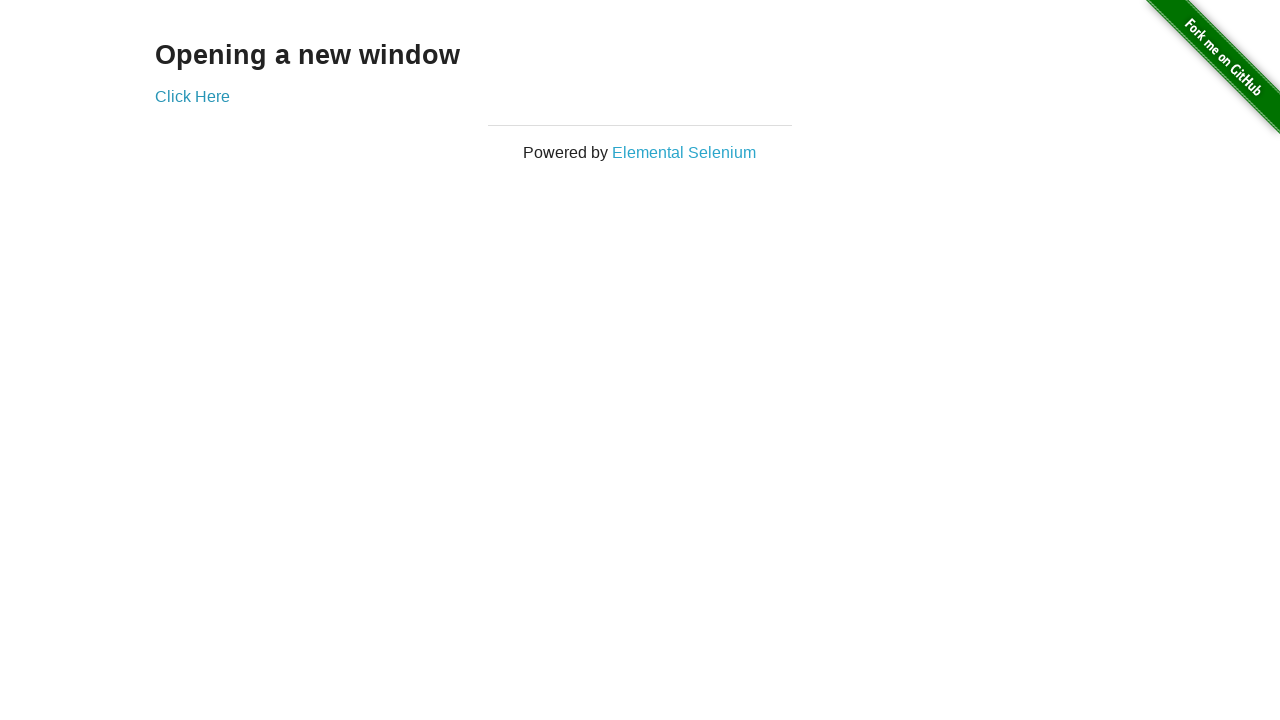

New window page object acquired
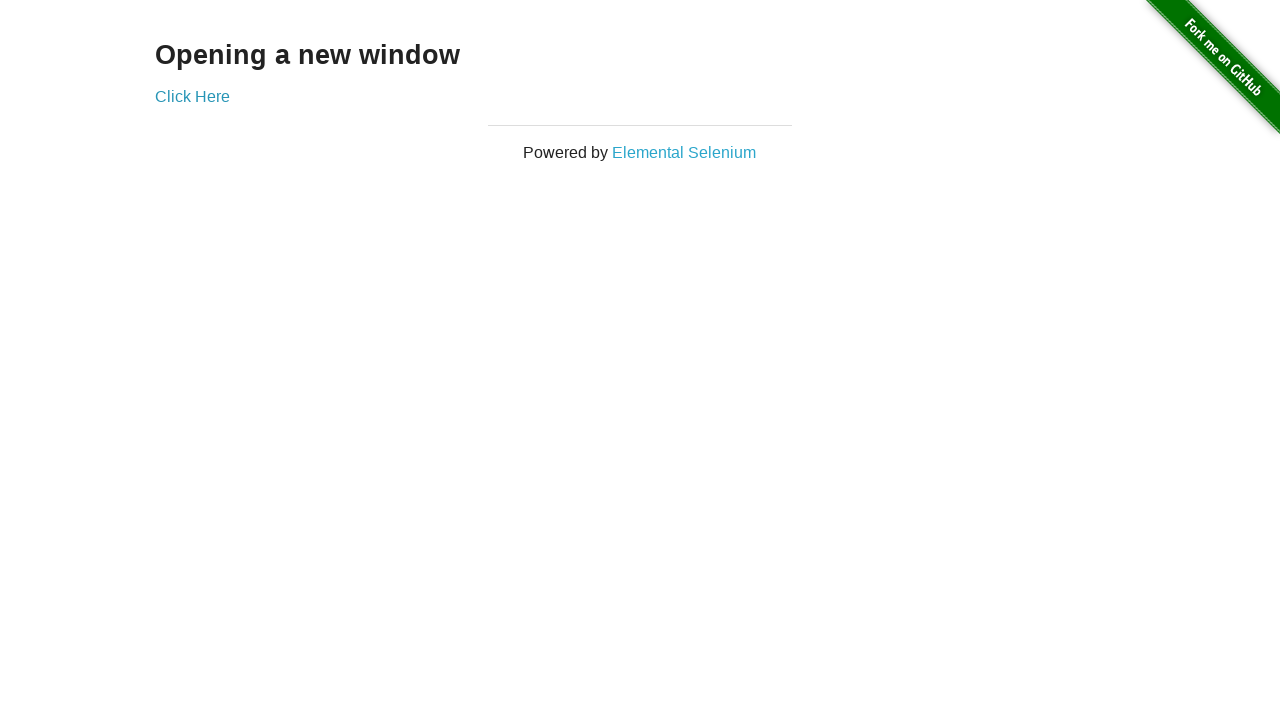

Retrieved new window title: New Window
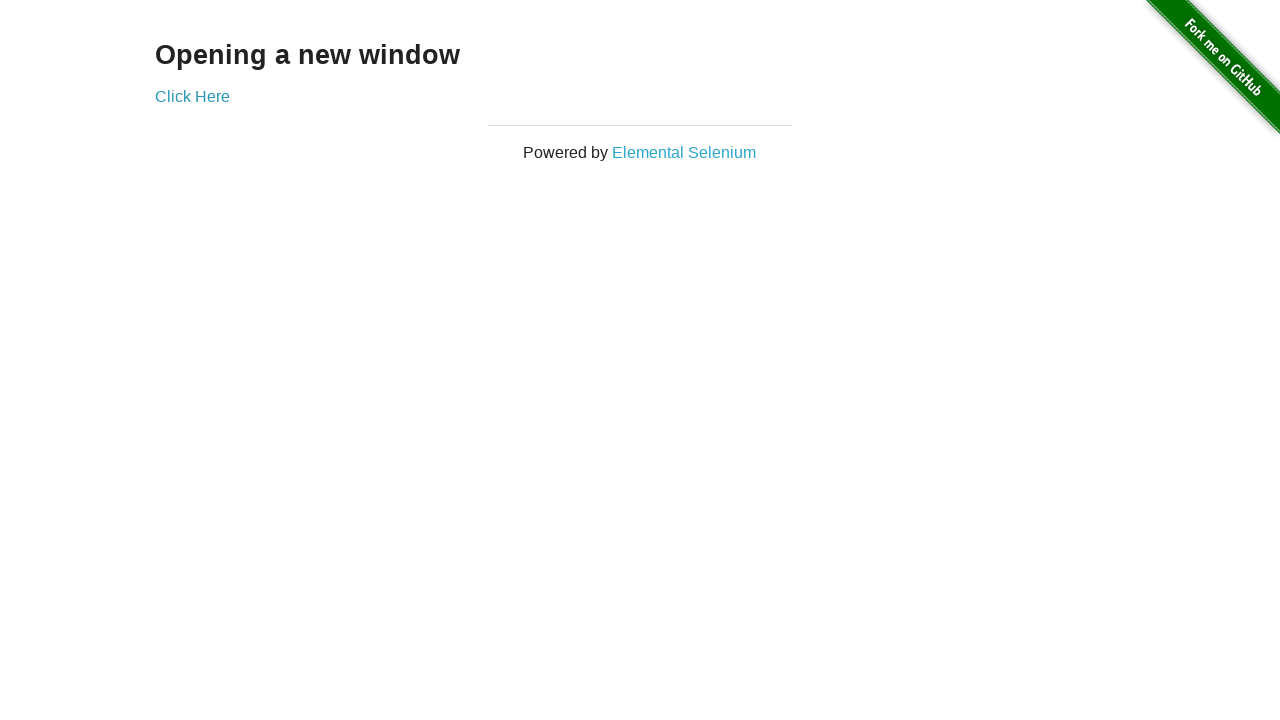

Retrieved original window title: The Internet
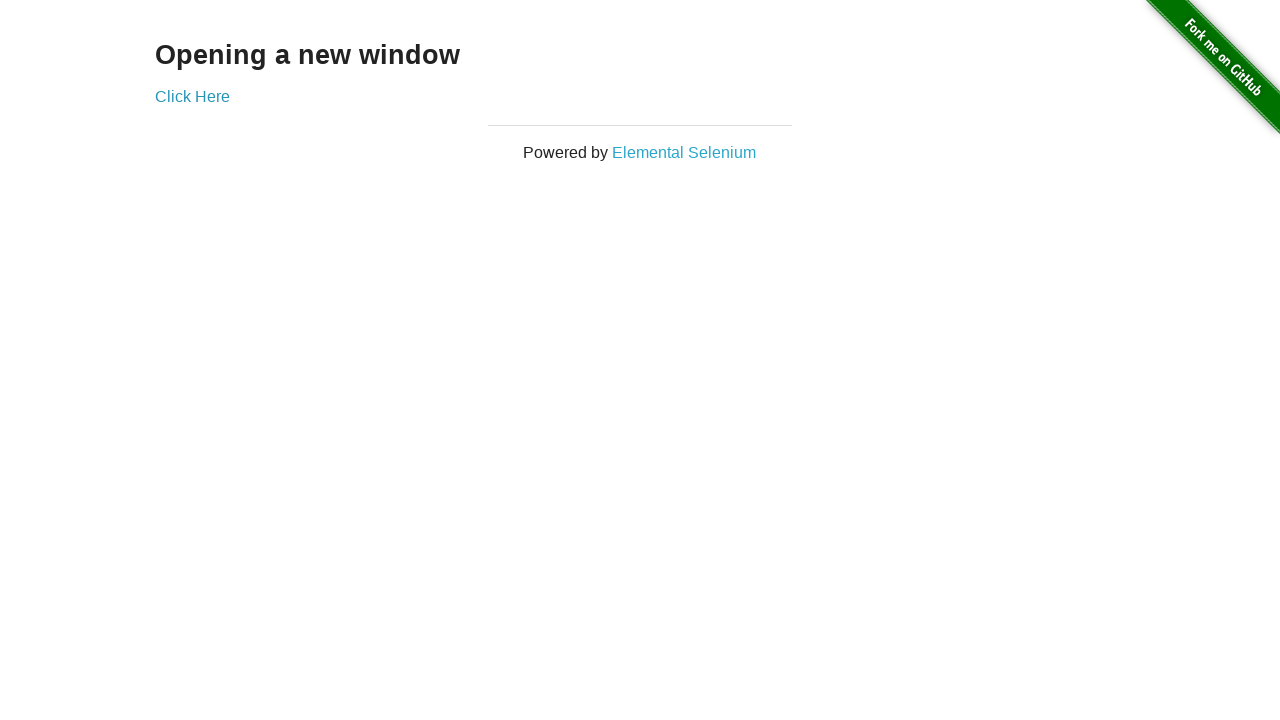

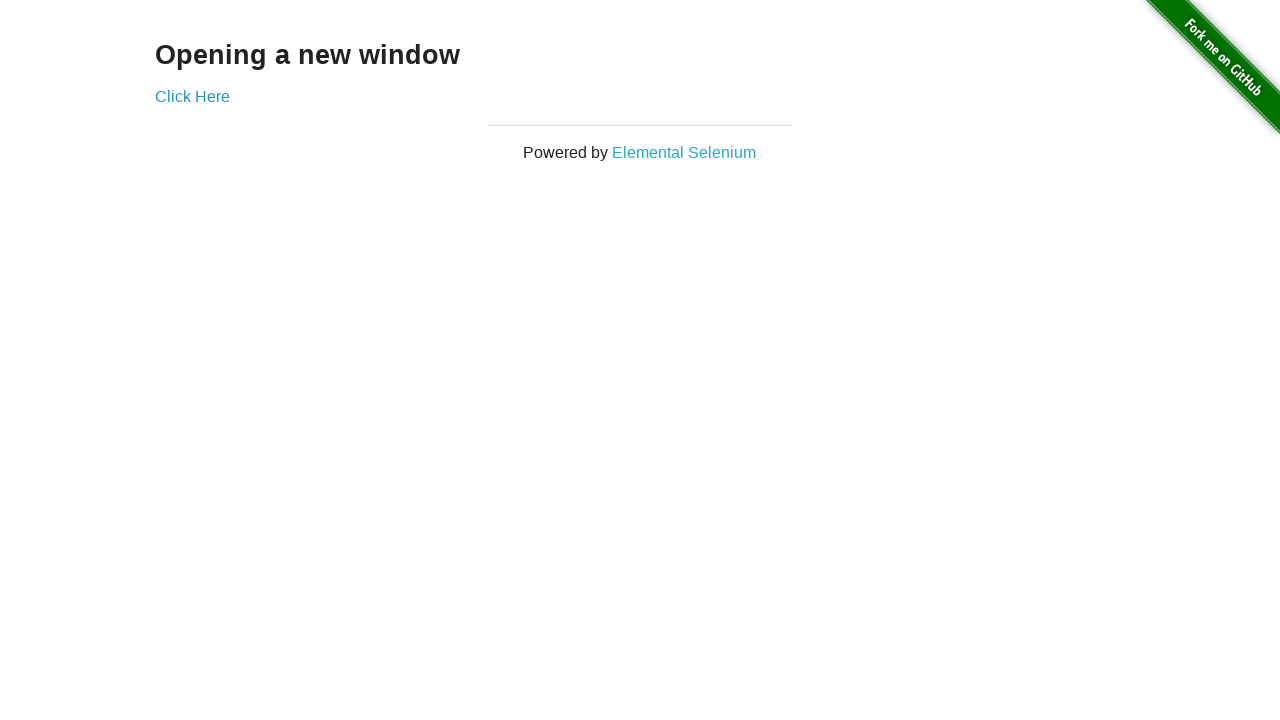